Tests modifying API responses by intercepting fruit API calls, adding a new fruit to the response, and verifying the added fruit appears on the page

Starting URL: https://demo.playwright.dev/api-mocking

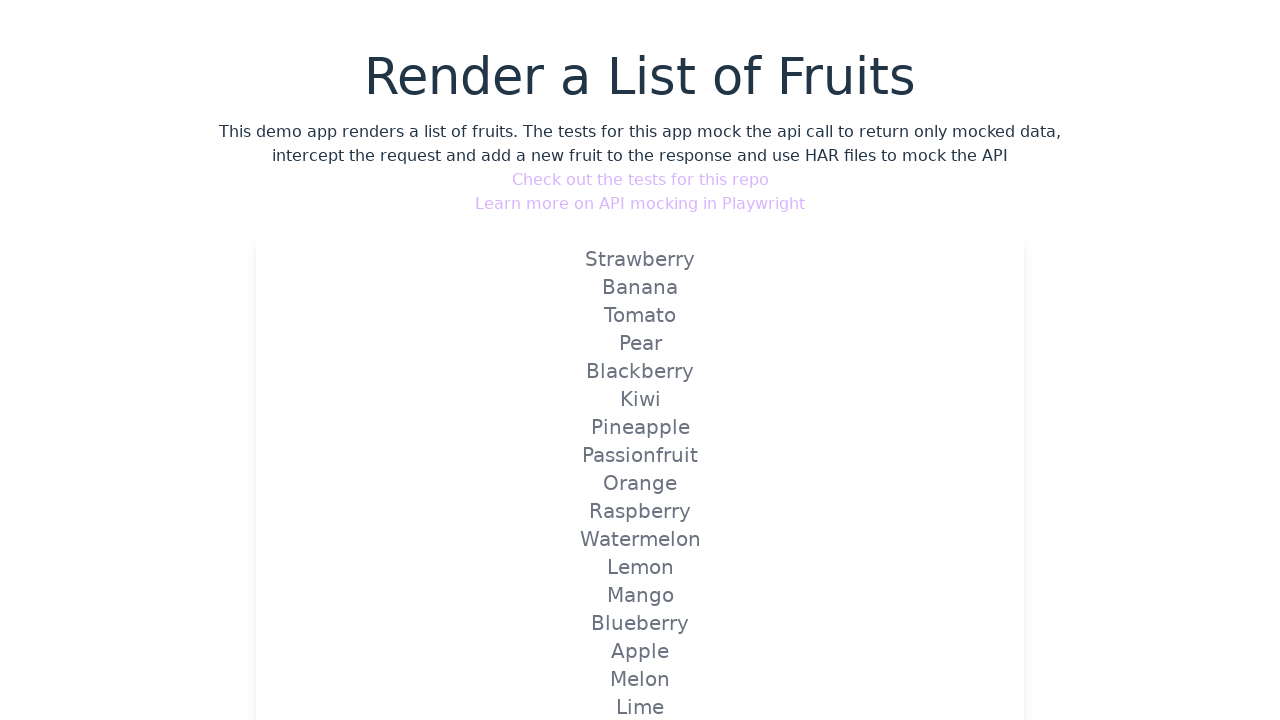

Set up route handler to intercept and modify fruit API response
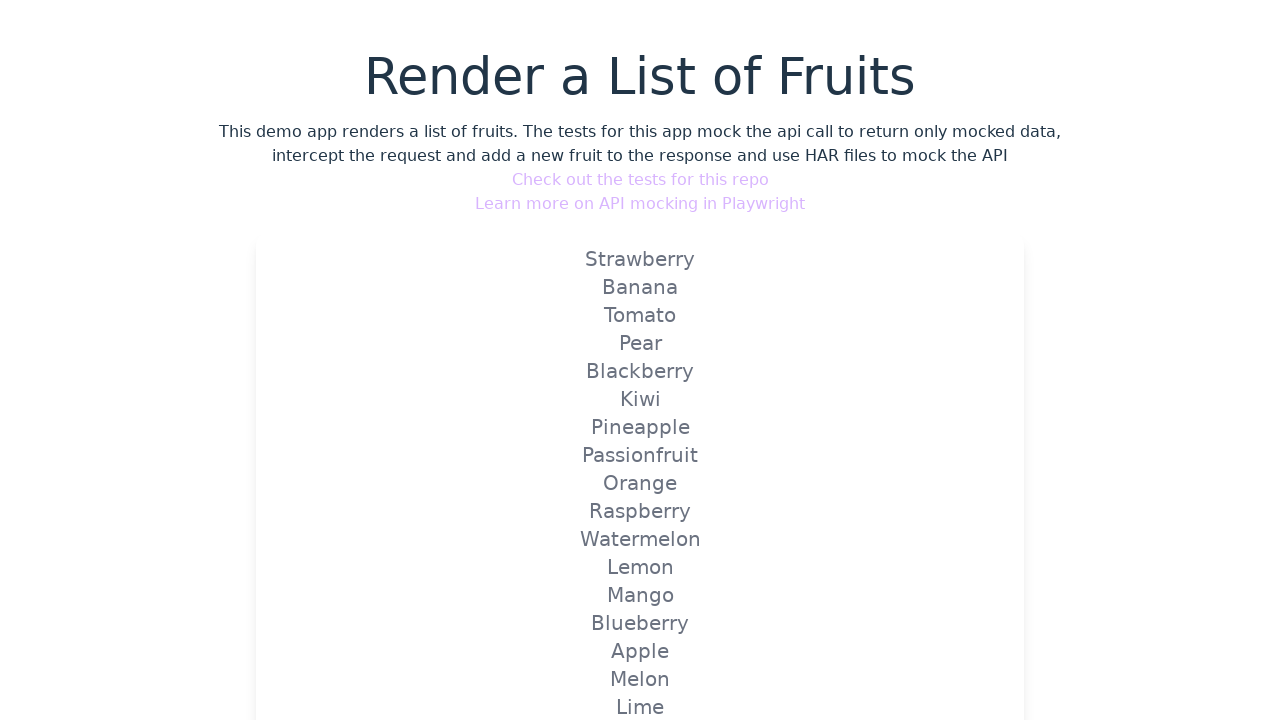

Reloaded page to apply the route interception
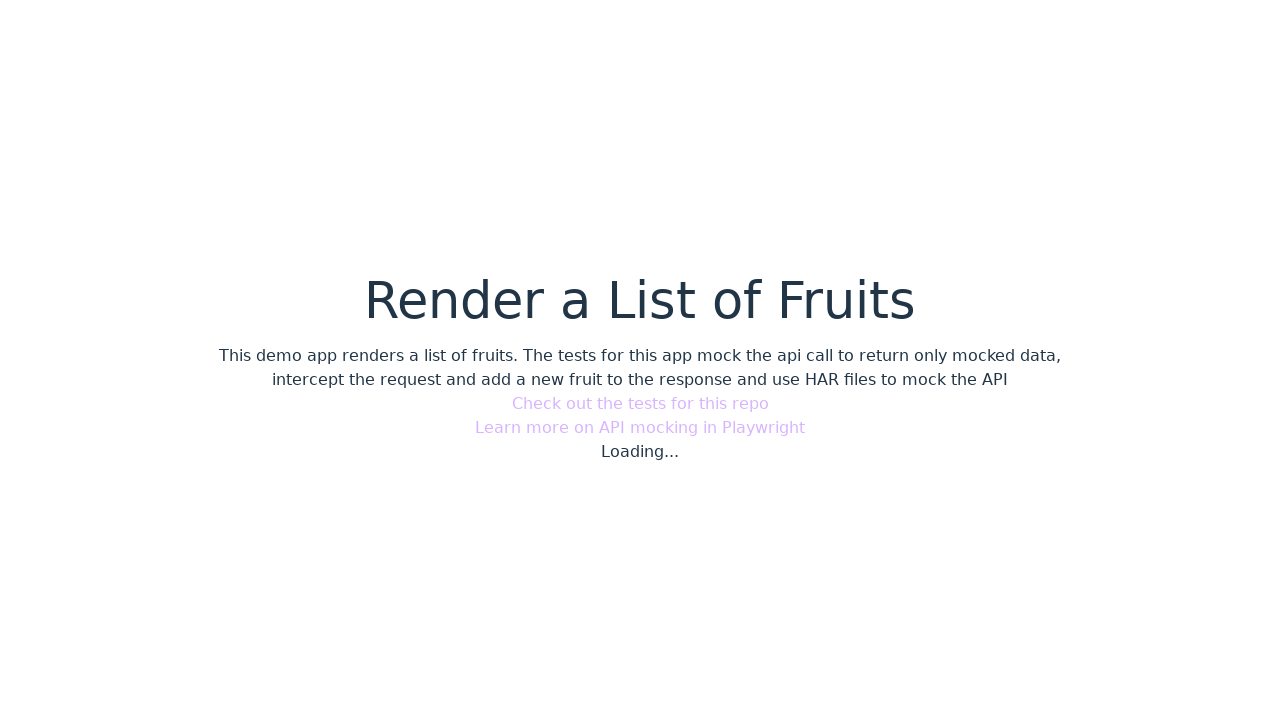

Verified that new fruit 'Loquat' appears on the page
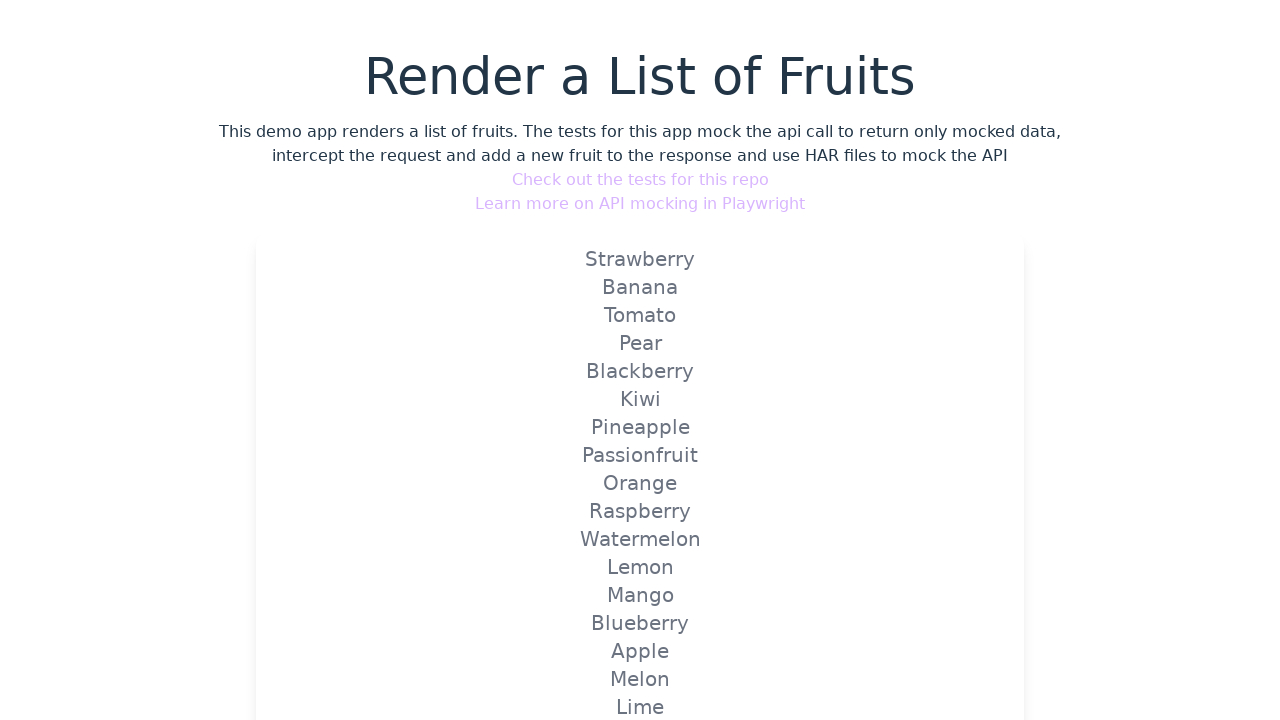

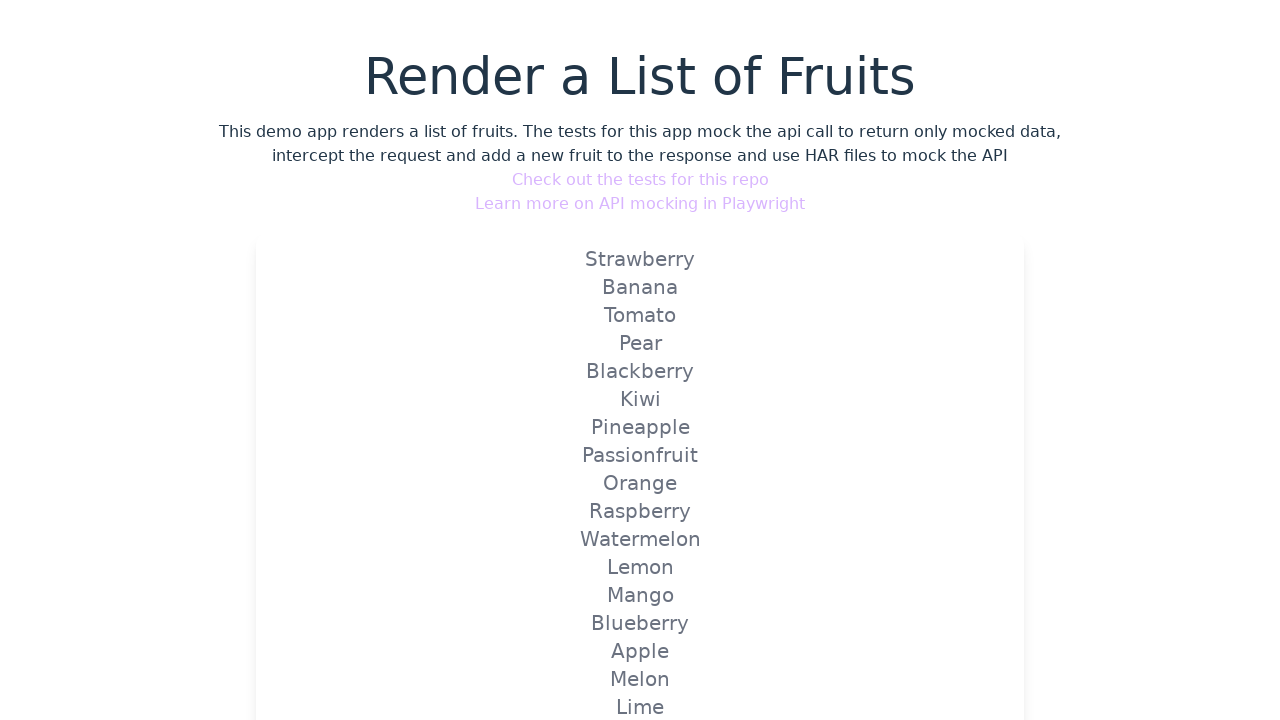